Retrieves a value from an image attribute, performs a mathematical calculation, fills the result in a form, checks checkboxes, and submits the form

Starting URL: http://suninjuly.github.io/get_attribute.html

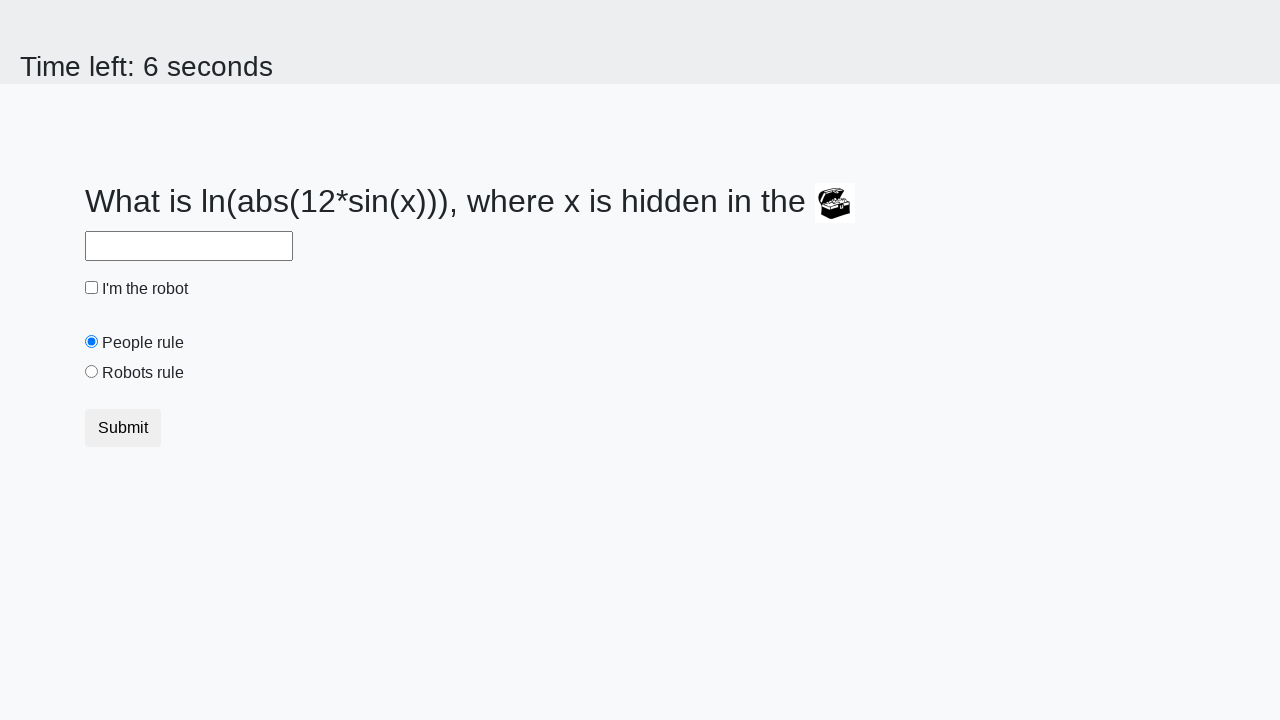

Located image element
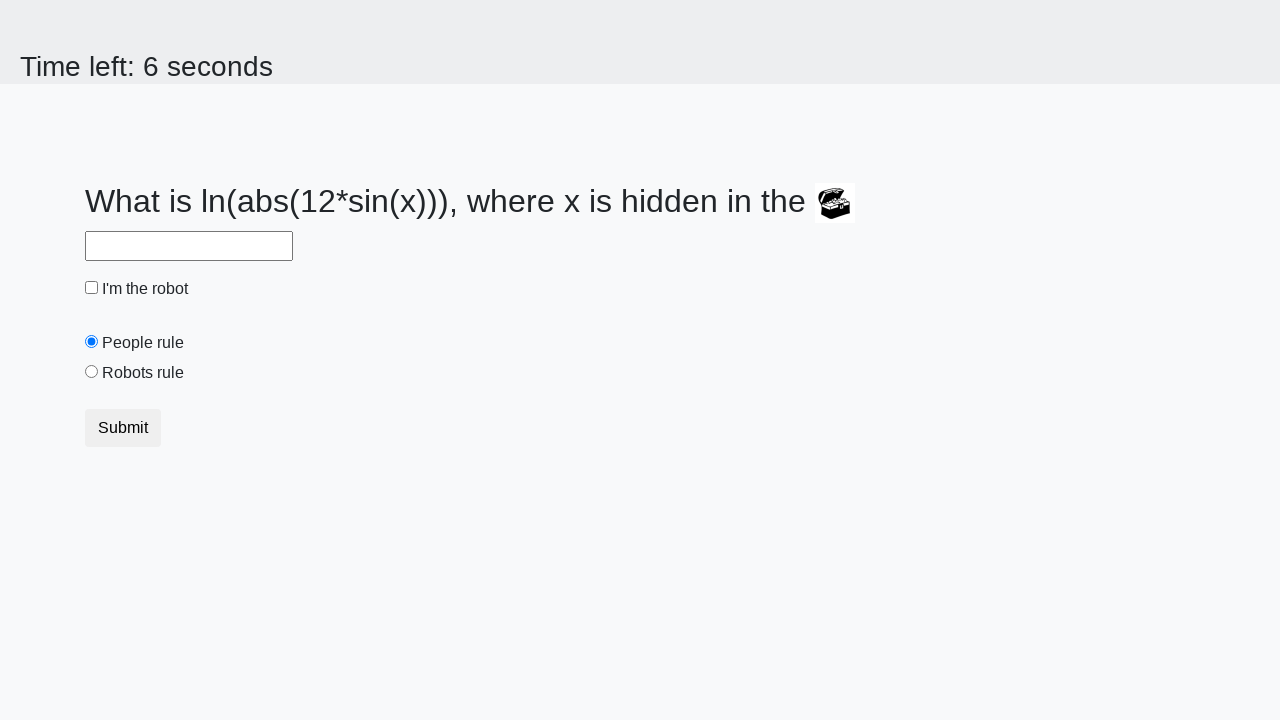

Retrieved valuex attribute from image: 240
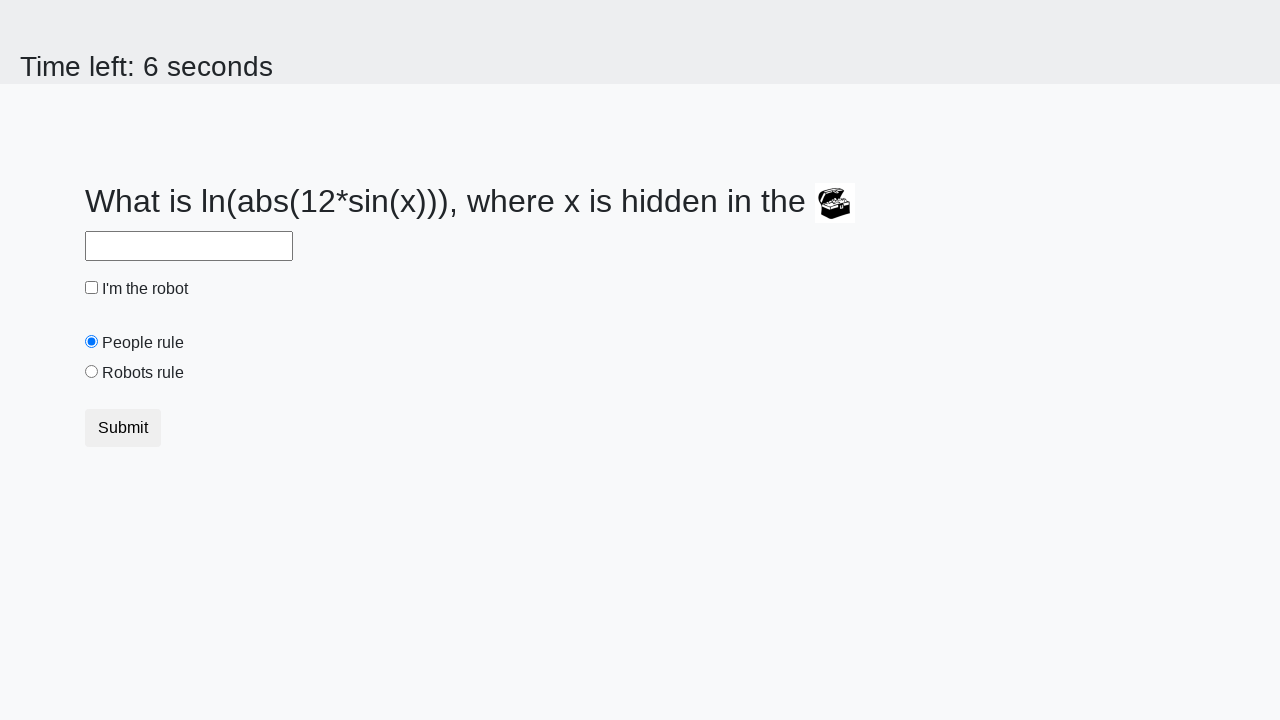

Calculated result using formula: 2.4288072507926586
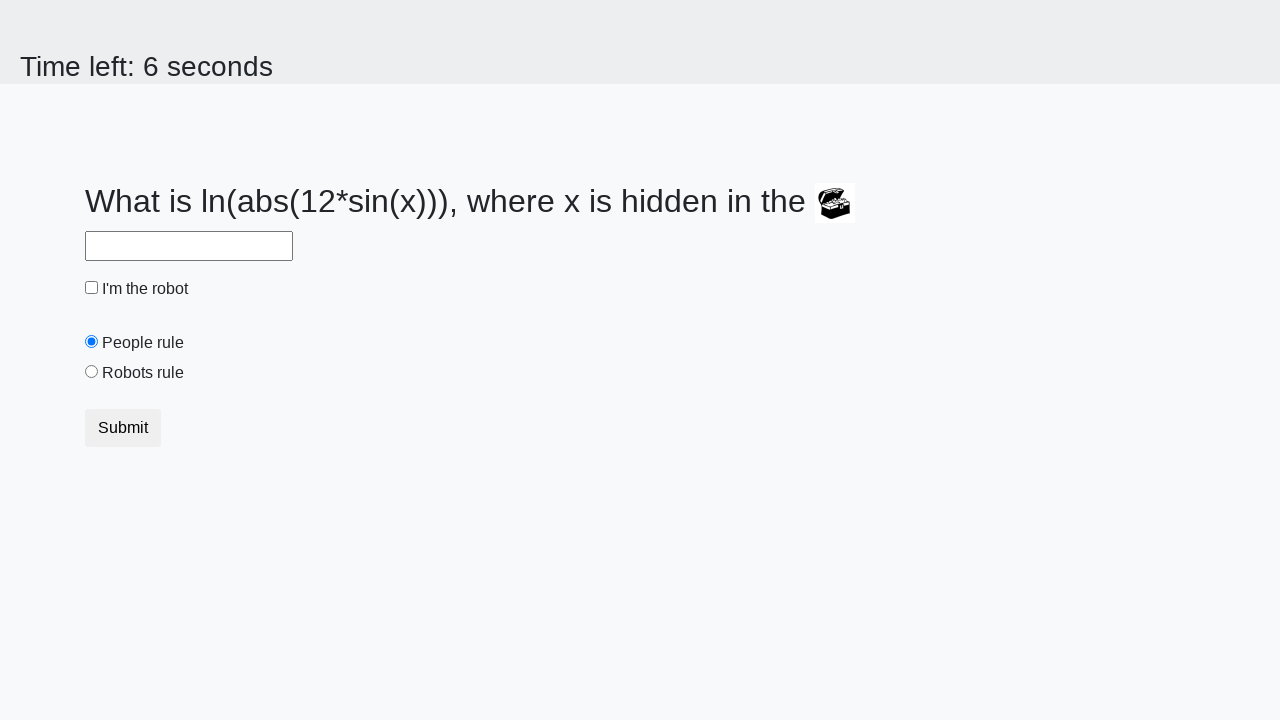

Filled answer field with calculated value: 2.4288072507926586 on #answer
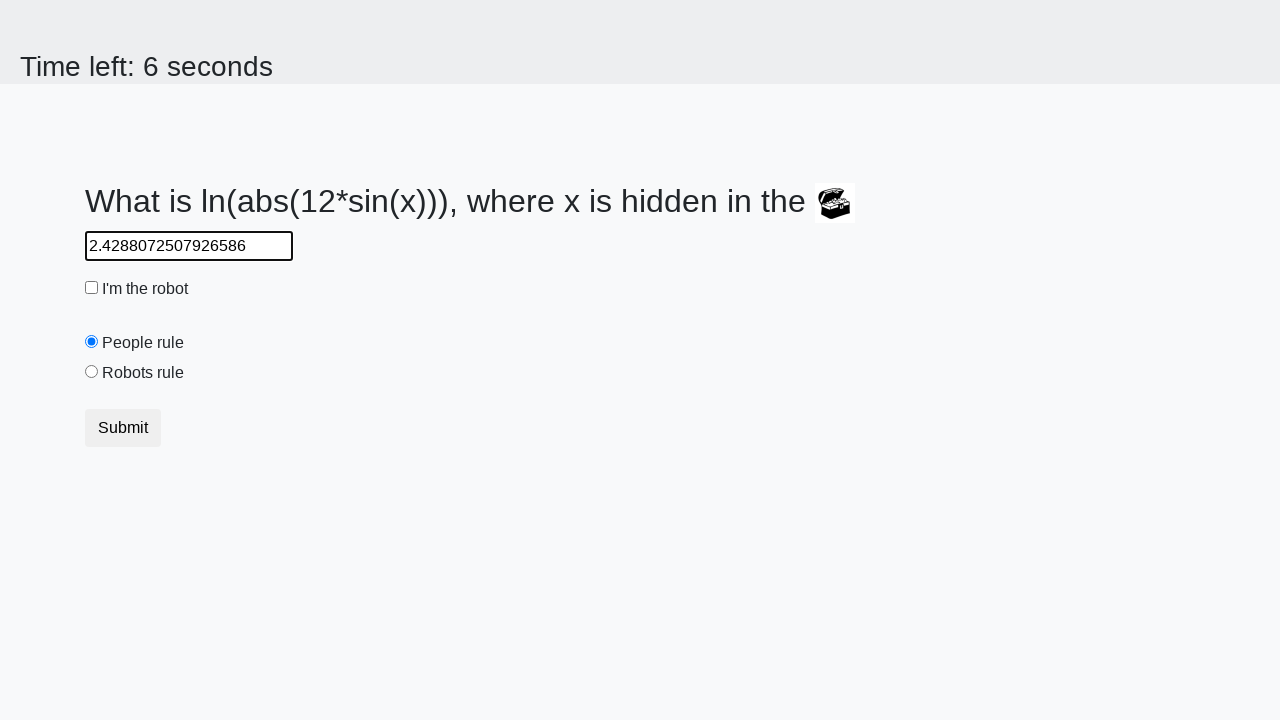

Checked the robot checkbox at (92, 288) on #robotCheckbox
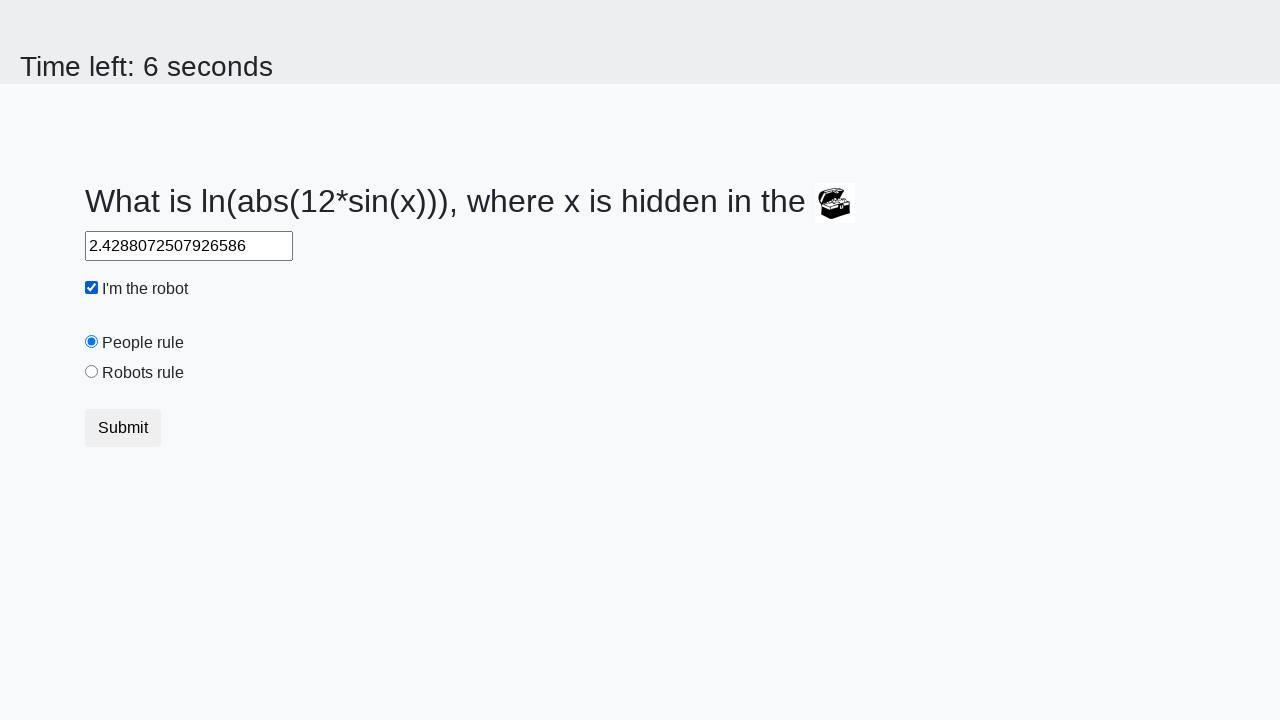

Selected the robots rule radio button at (92, 372) on #robotsRule
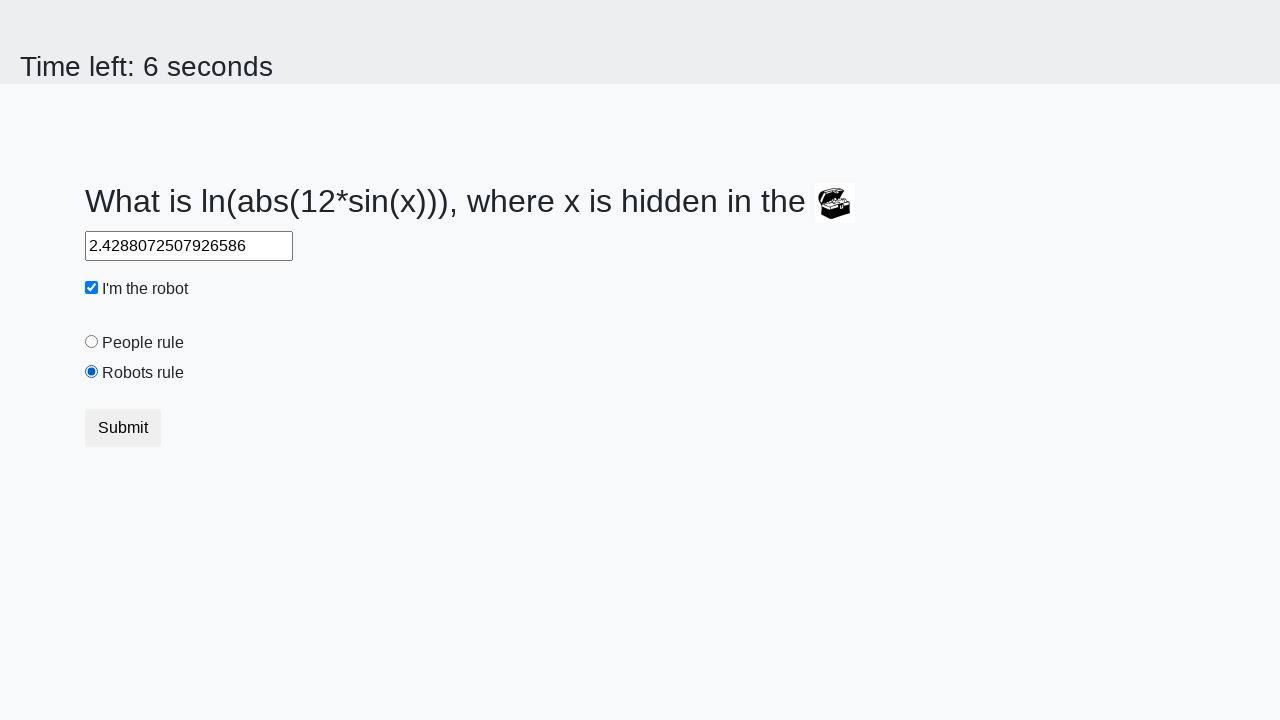

Clicked submit button to submit form at (123, 428) on button.btn
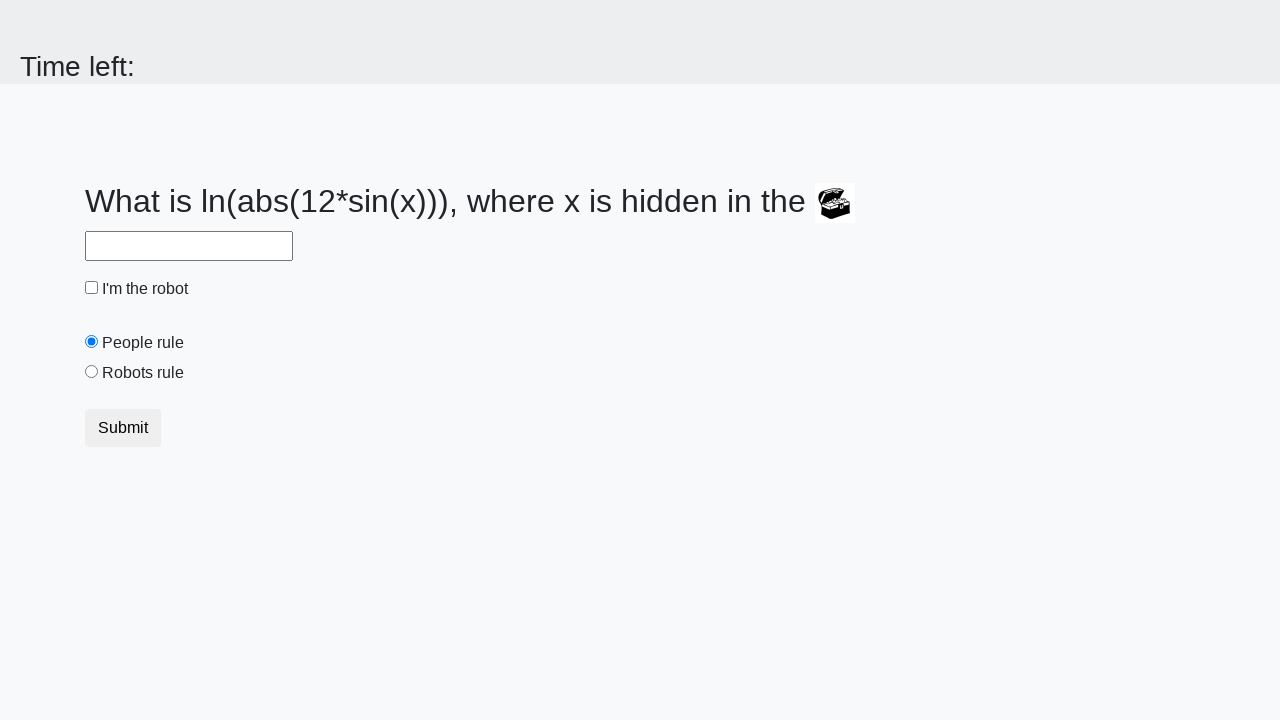

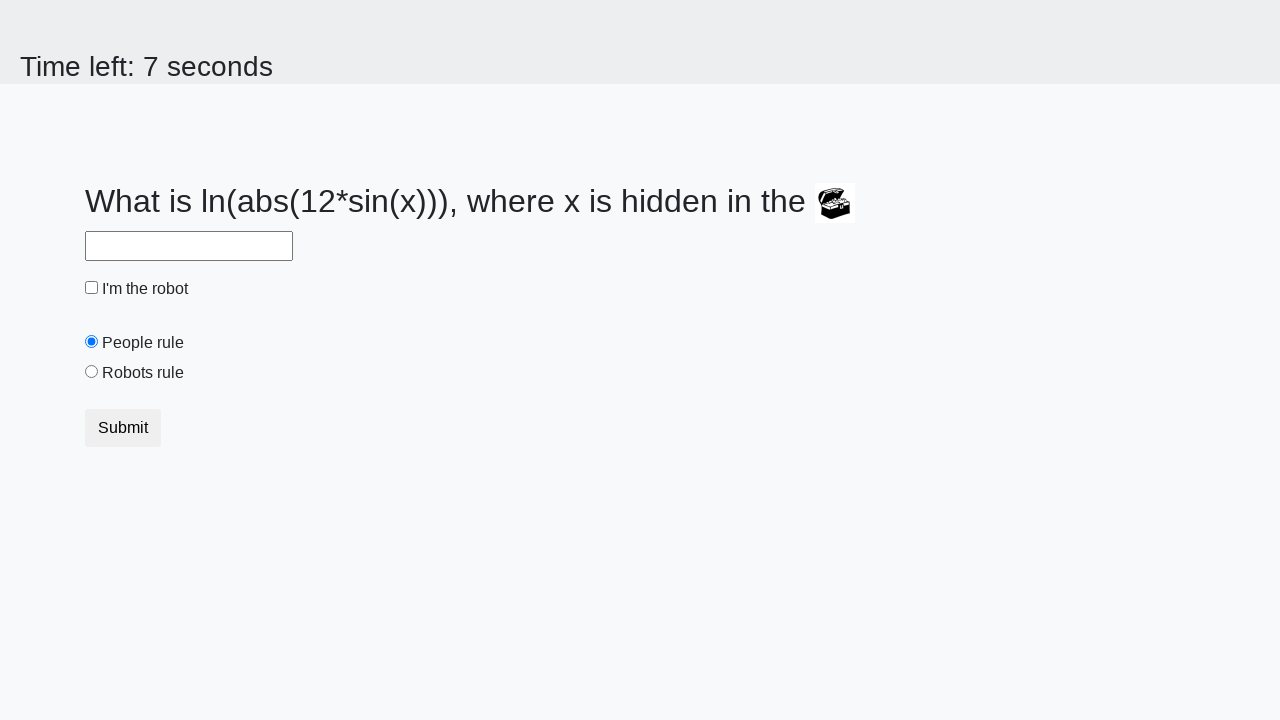